Tests the search functionality by searching for a programming language by name and verifying the results contain the search term

Starting URL: http://www.99-bottles-of-beer.net/

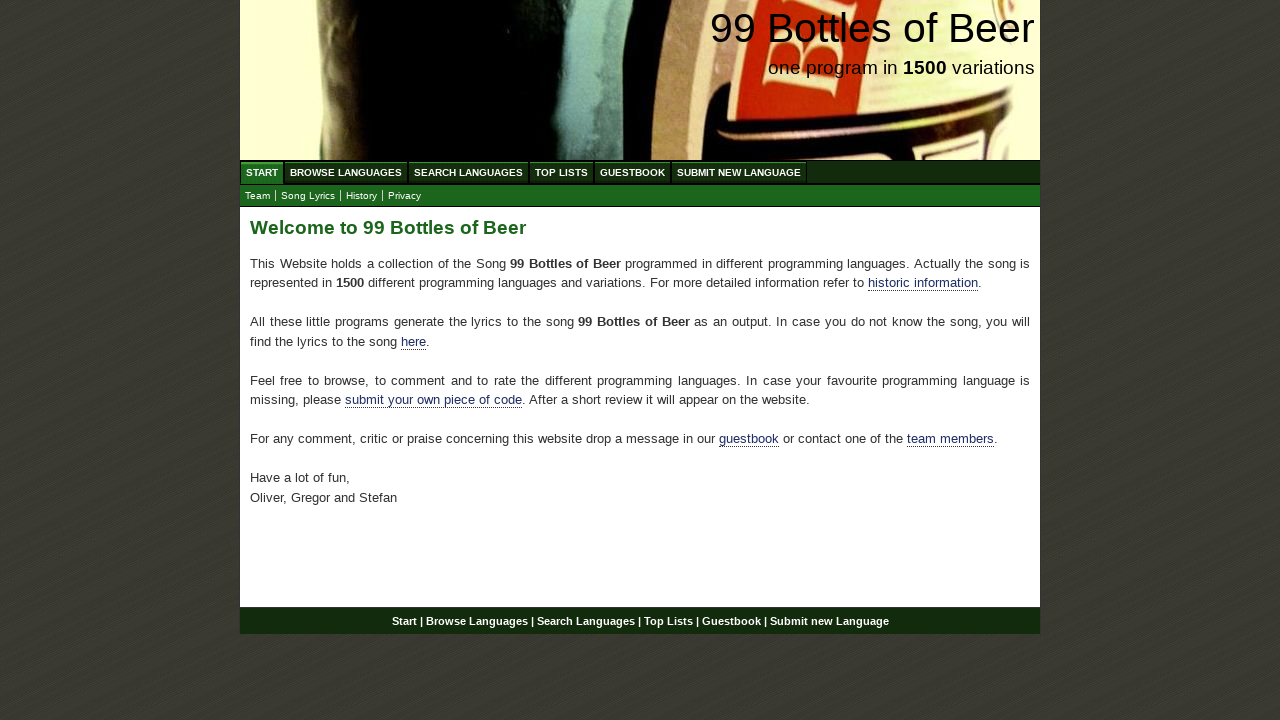

Clicked on Search Languages menu at (468, 172) on xpath=//ul[@id='menu']/li/a[@href='/search.html']
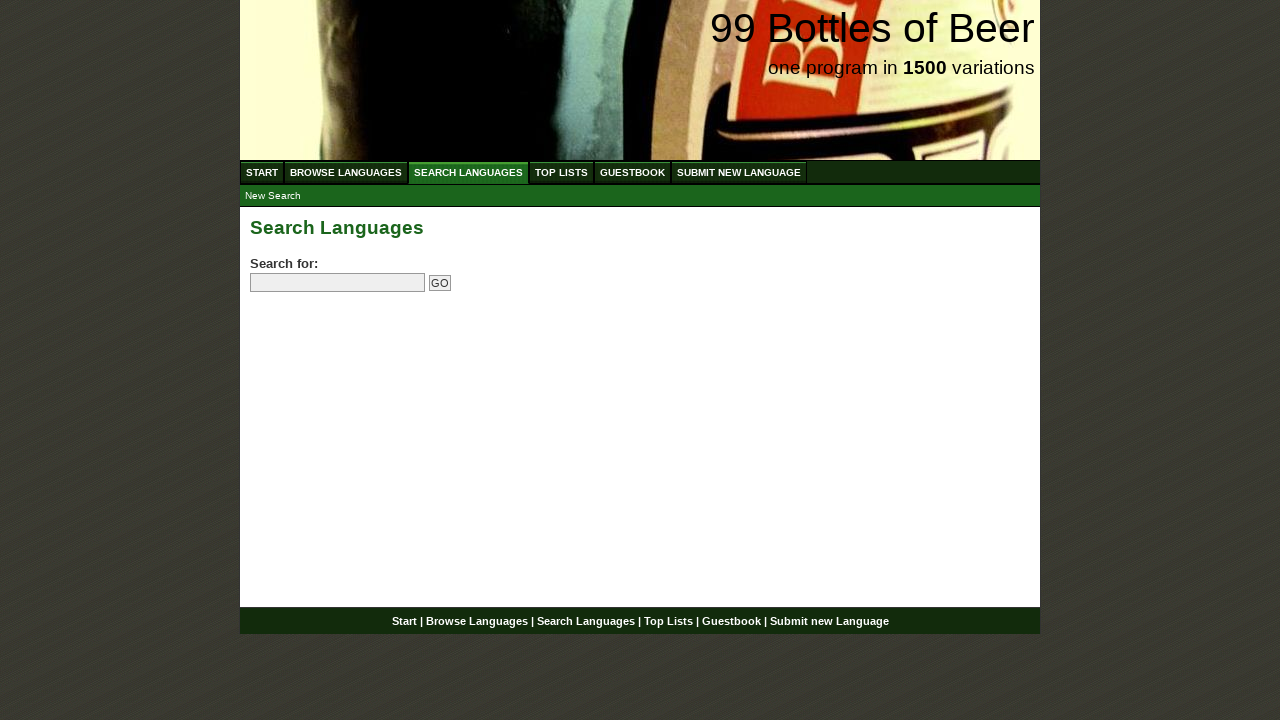

Filled search field with 'python' on input[name='search']
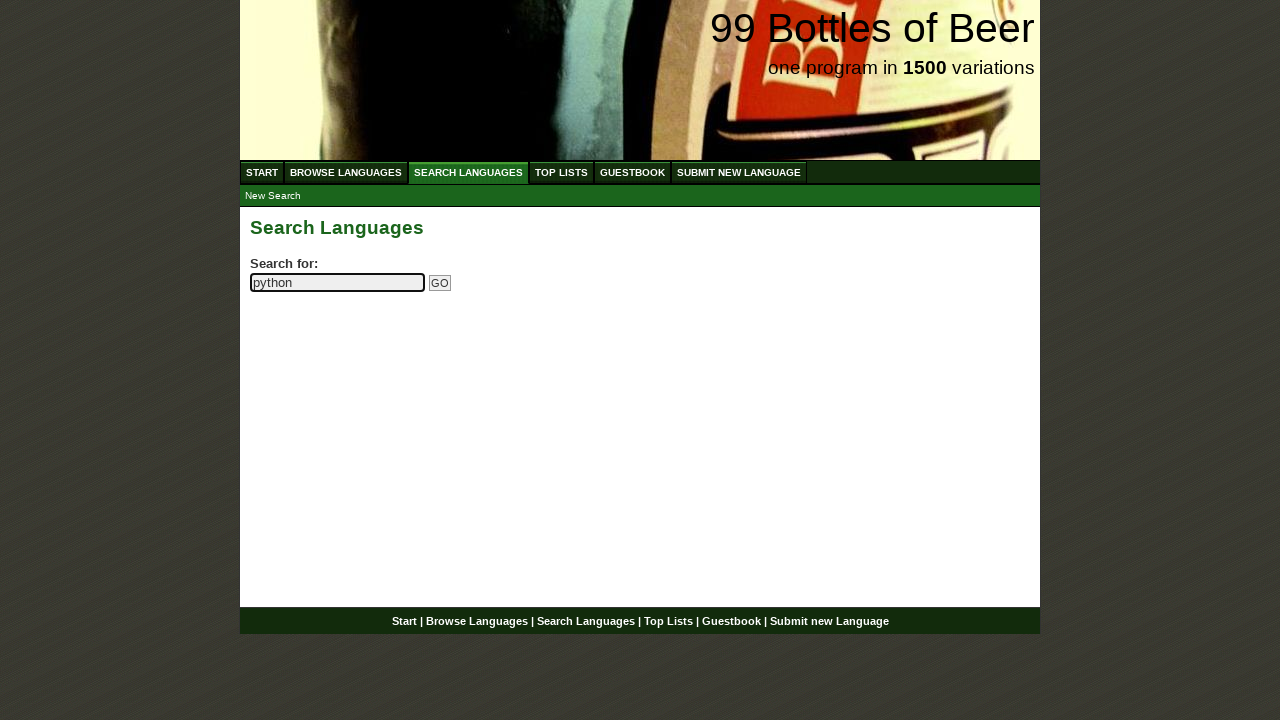

Clicked Go button to submit search at (440, 283) on input[name='submitsearch']
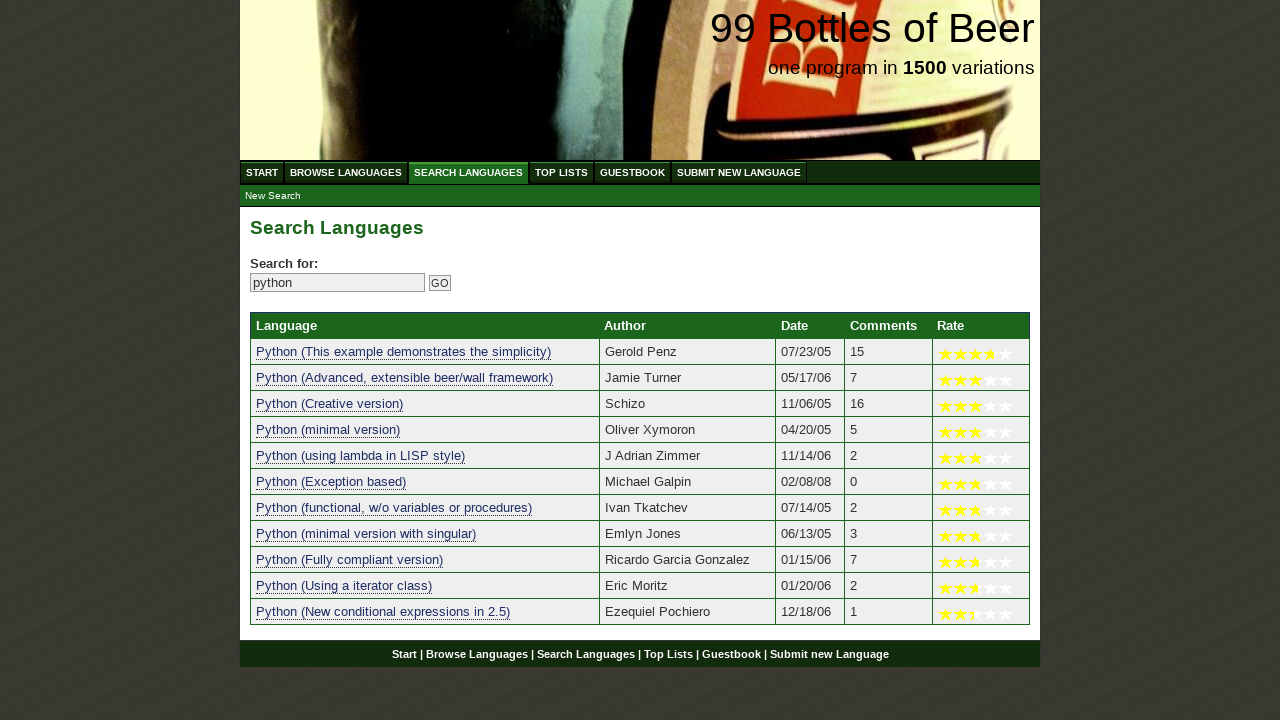

Search results table loaded successfully
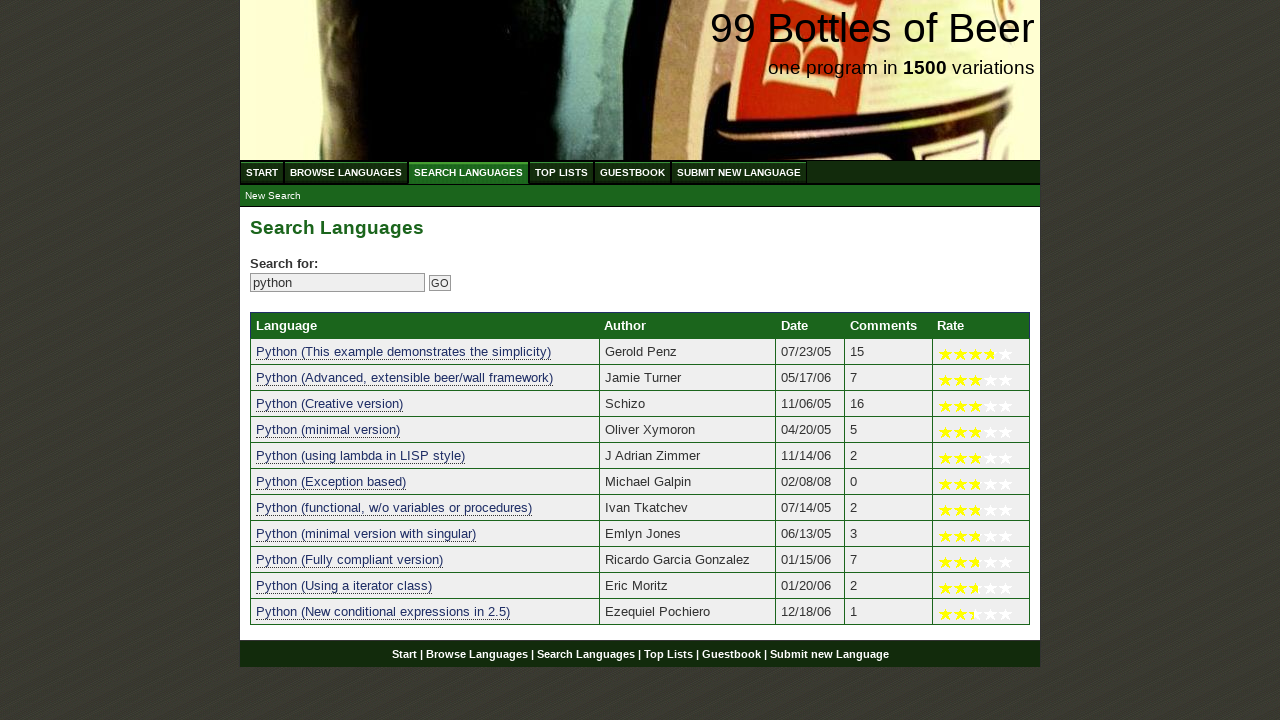

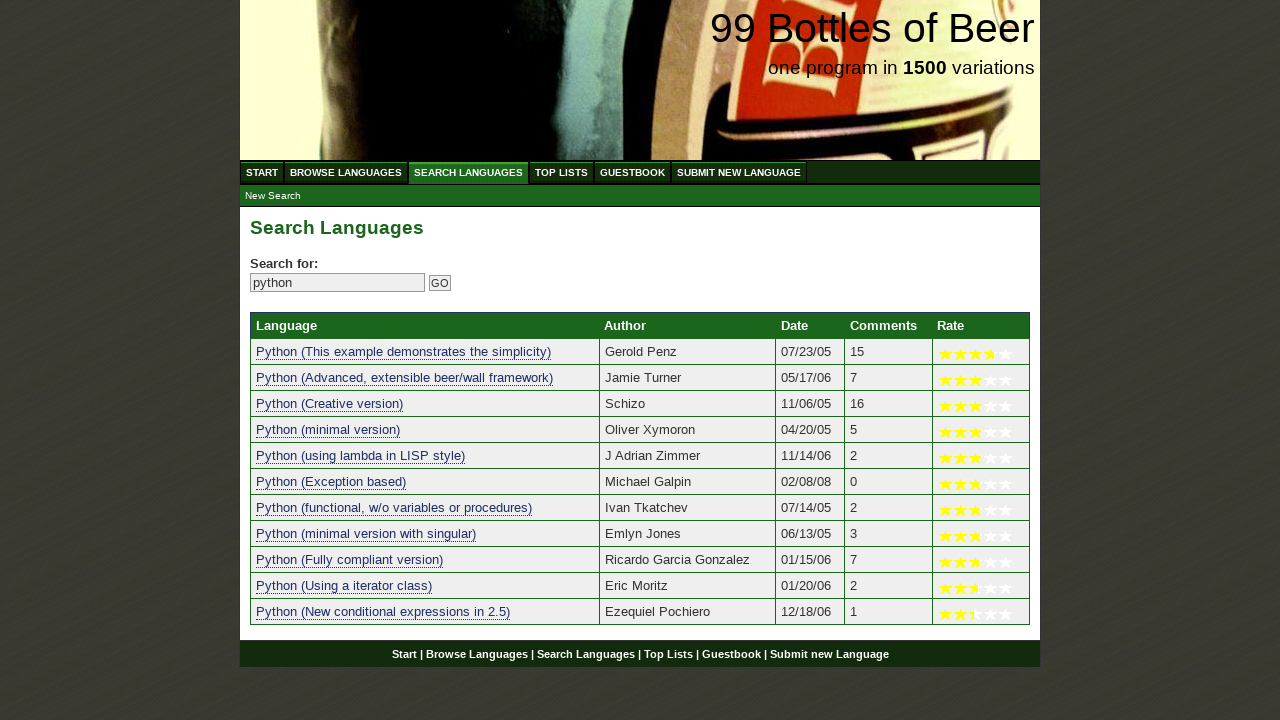